Tests the browser back button functionality with todo filters

Starting URL: https://demo.playwright.dev/todomvc

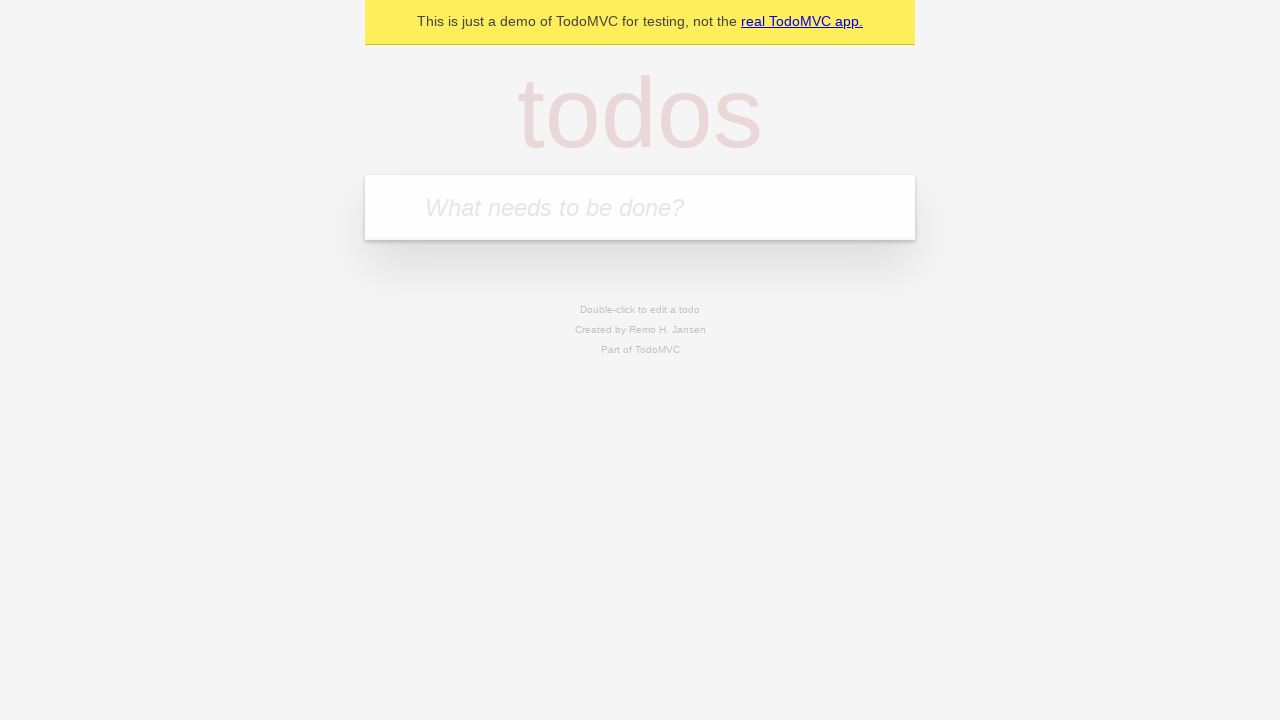

Filled todo input with 'buy some cheese' on internal:attr=[placeholder="What needs to be done?"i]
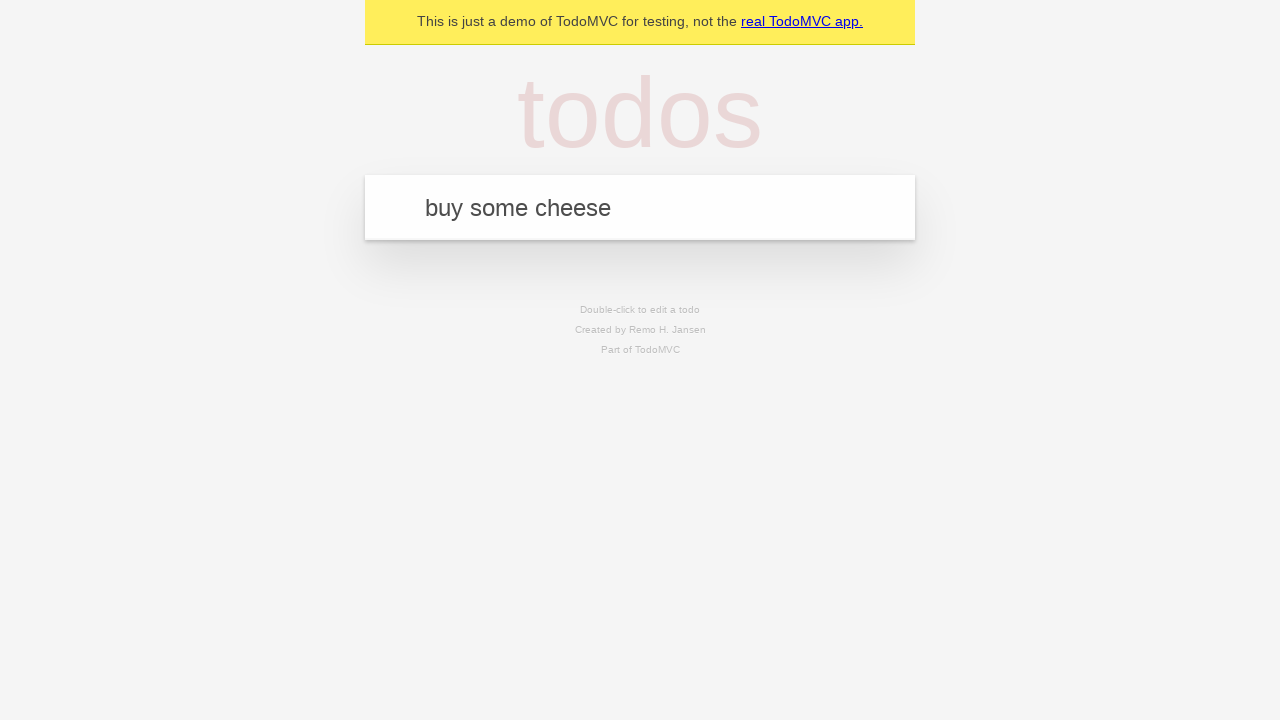

Pressed Enter to create todo 'buy some cheese' on internal:attr=[placeholder="What needs to be done?"i]
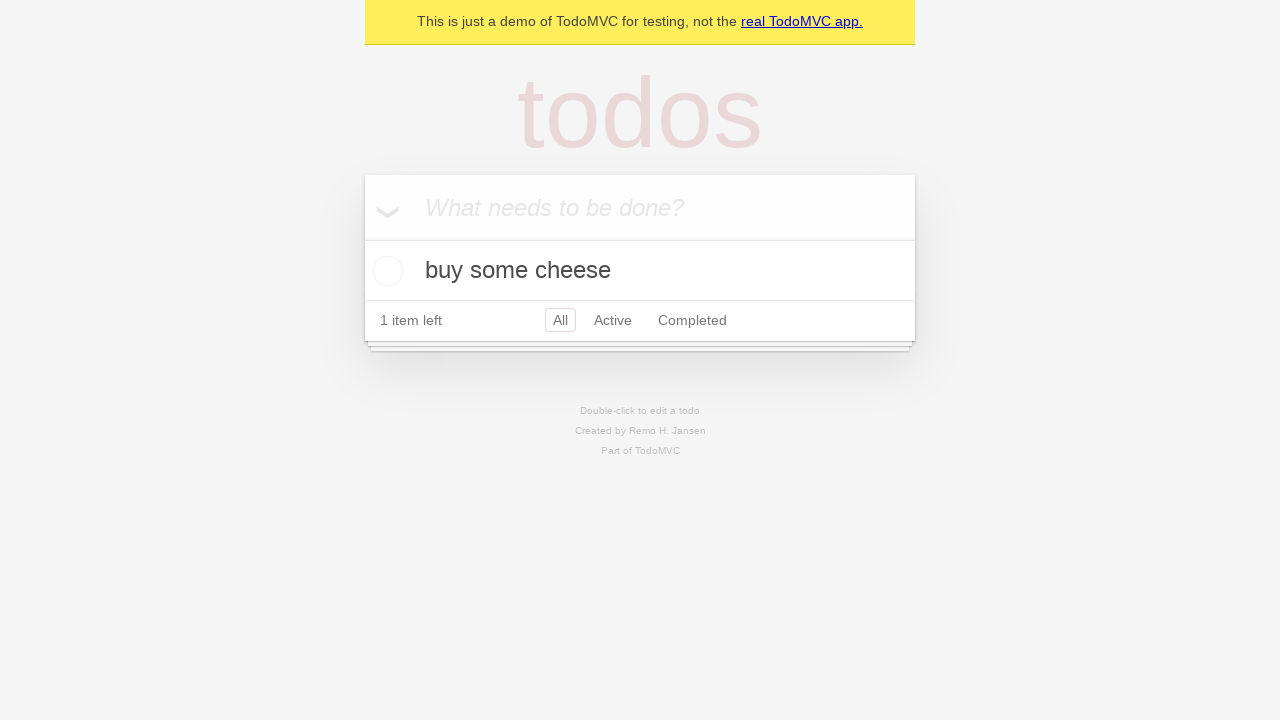

Filled todo input with 'feed the cat' on internal:attr=[placeholder="What needs to be done?"i]
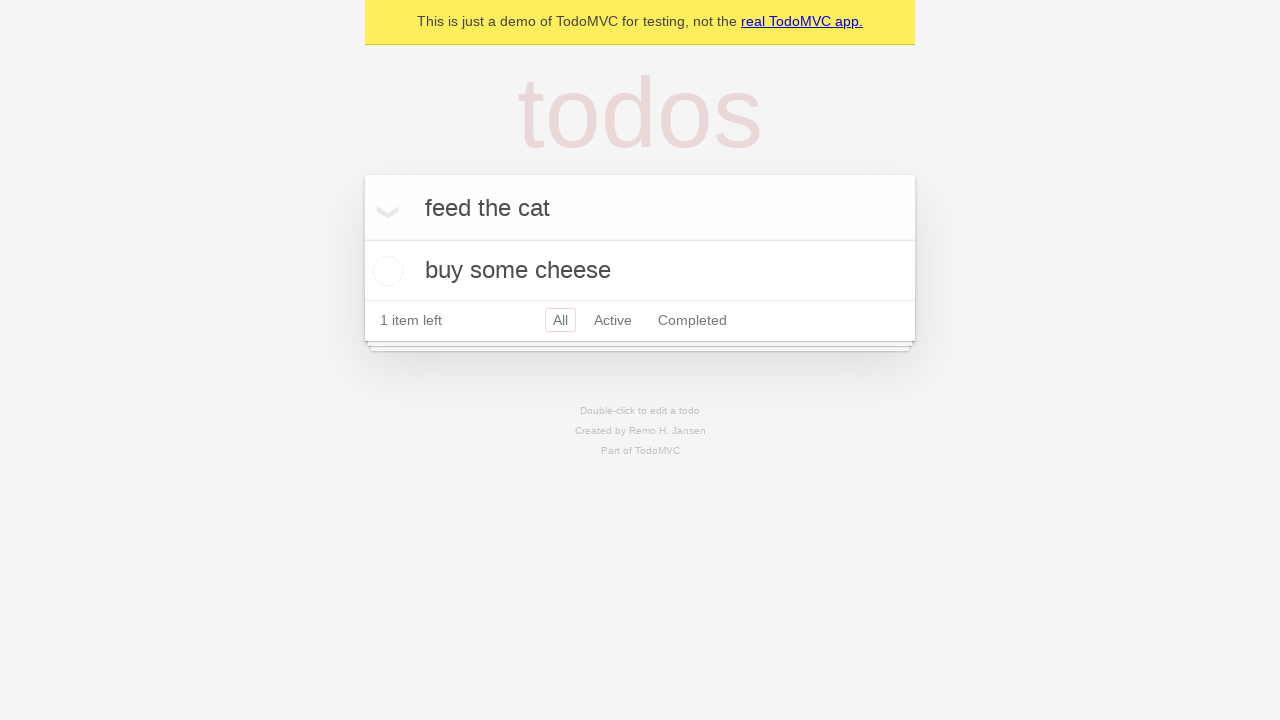

Pressed Enter to create todo 'feed the cat' on internal:attr=[placeholder="What needs to be done?"i]
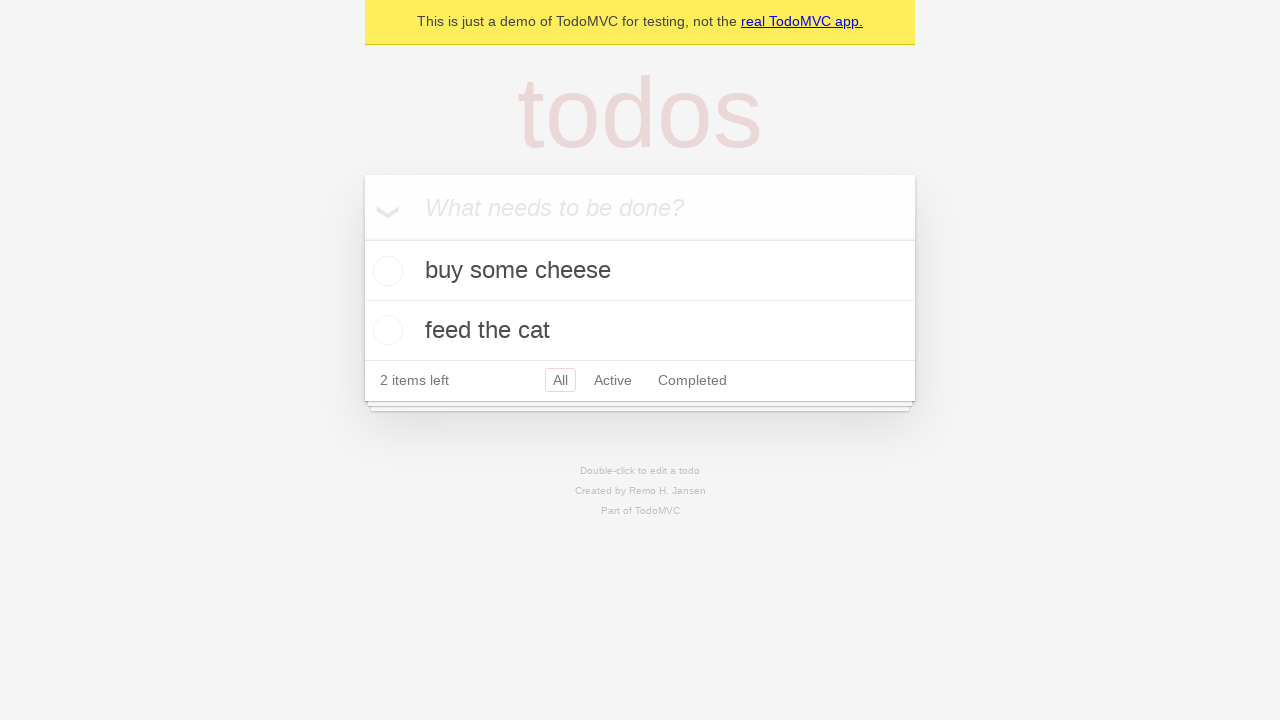

Filled todo input with 'book a doctors appointment' on internal:attr=[placeholder="What needs to be done?"i]
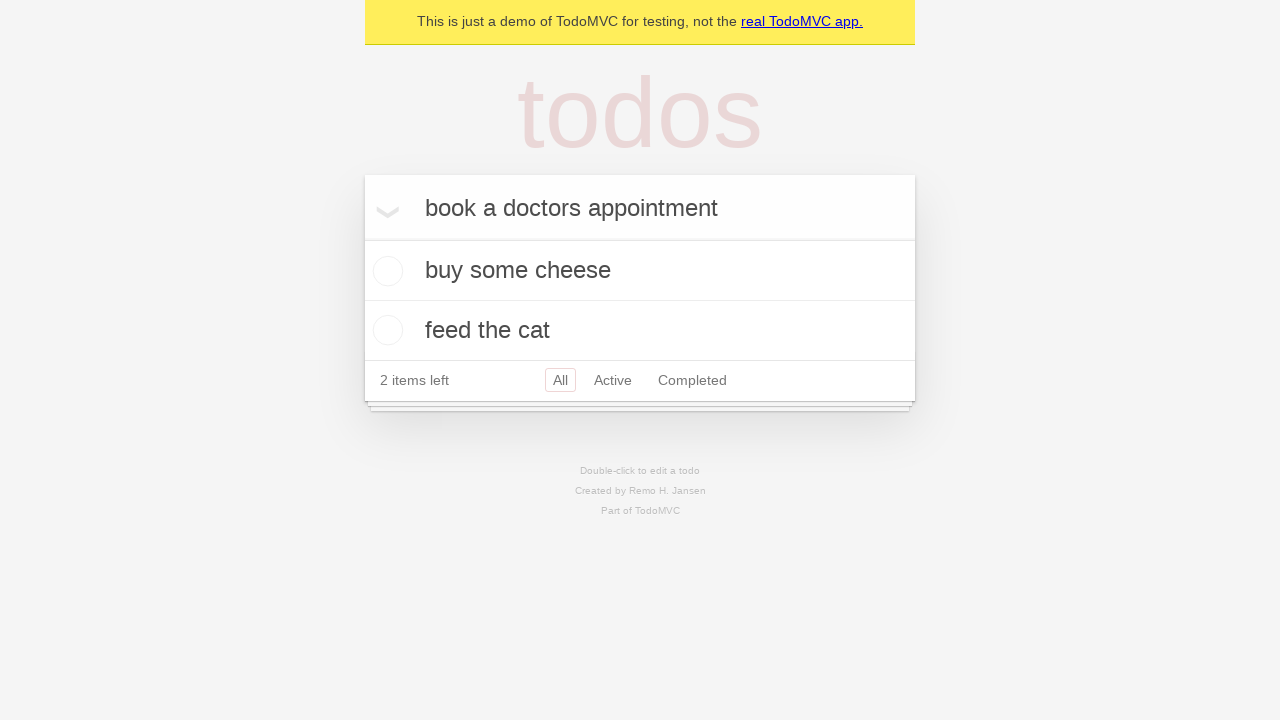

Pressed Enter to create todo 'book a doctors appointment' on internal:attr=[placeholder="What needs to be done?"i]
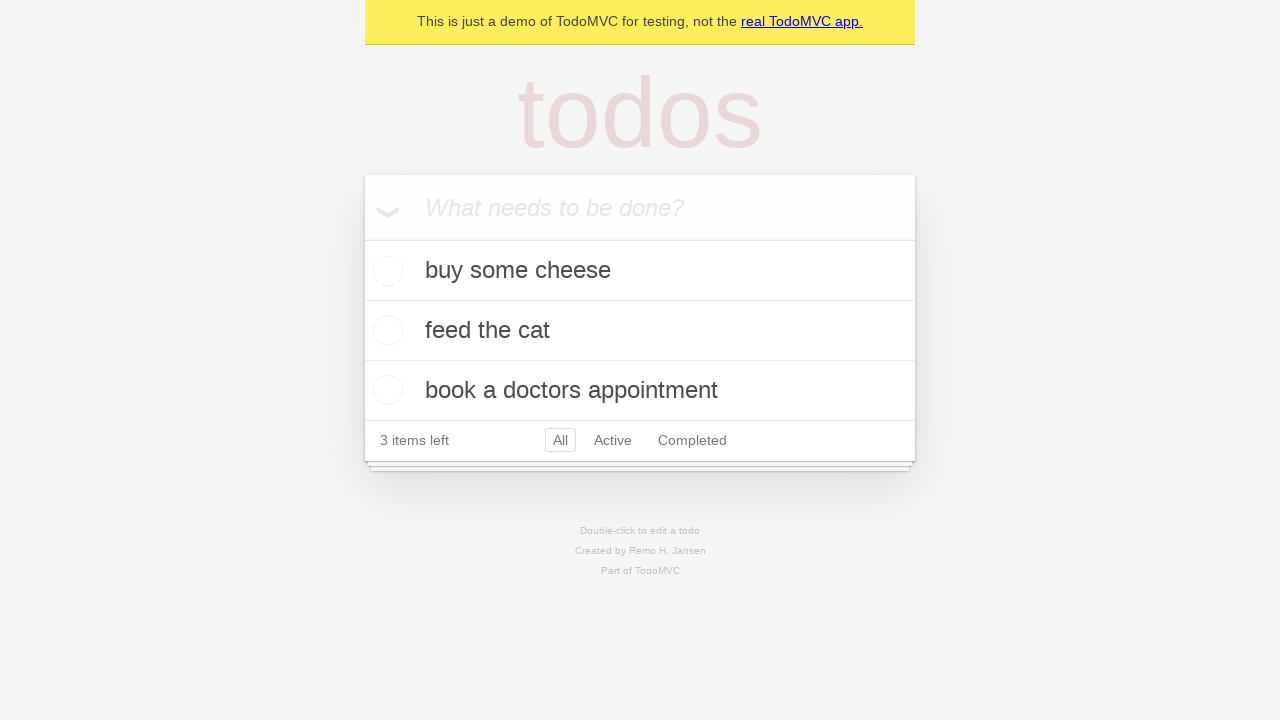

Checked the second todo item at (385, 330) on [data-testid='todo-item'] >> nth=1 >> internal:role=checkbox
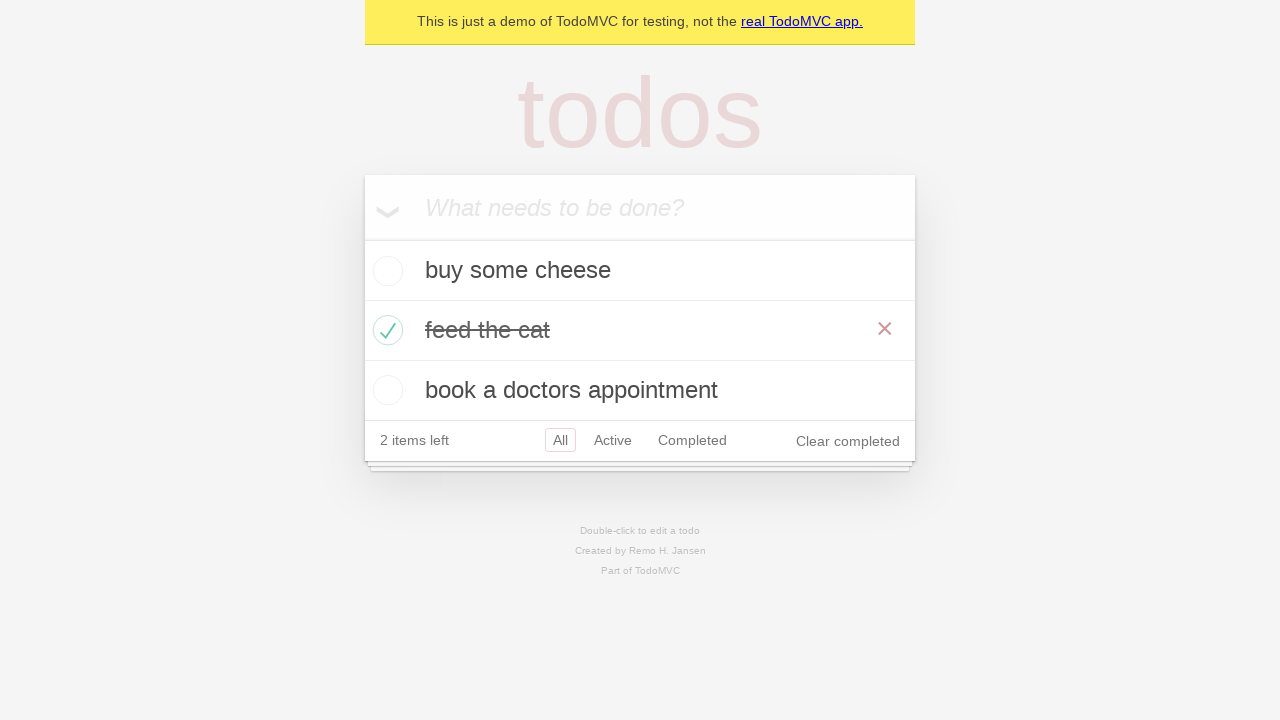

Clicked 'All' filter at (560, 440) on internal:role=link[name="All"i]
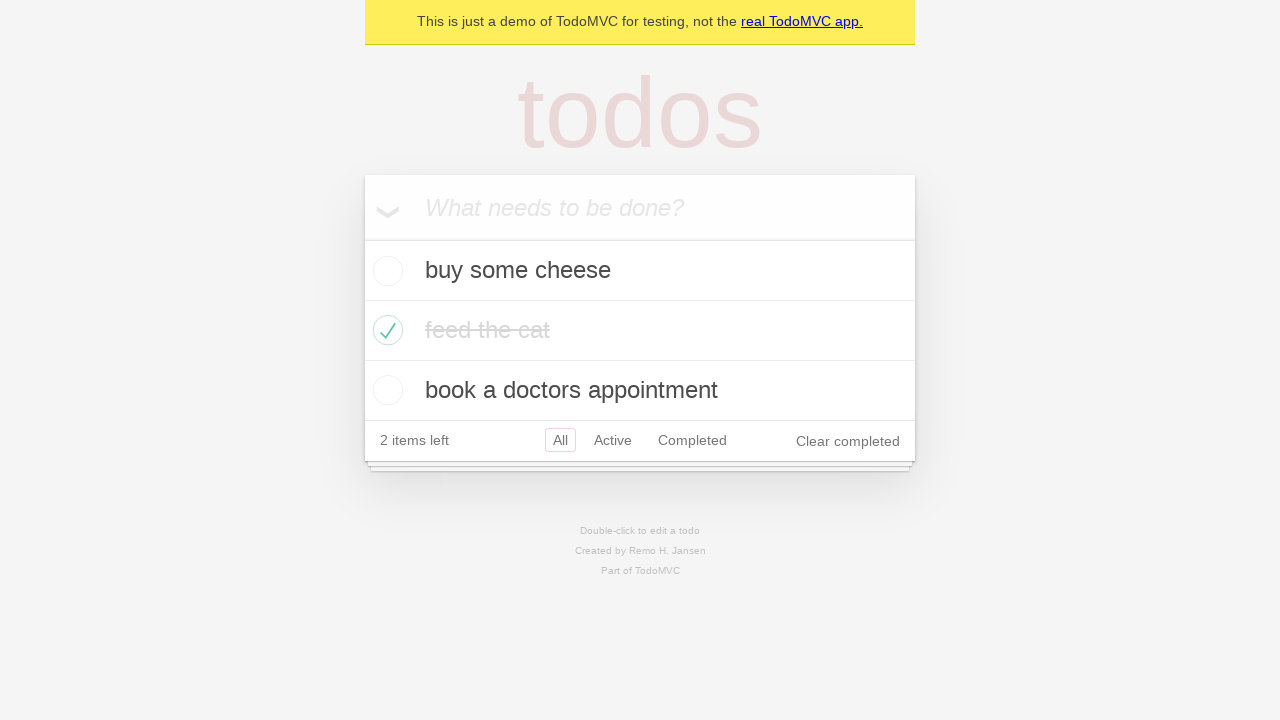

Clicked 'Active' filter at (613, 440) on internal:role=link[name="Active"i]
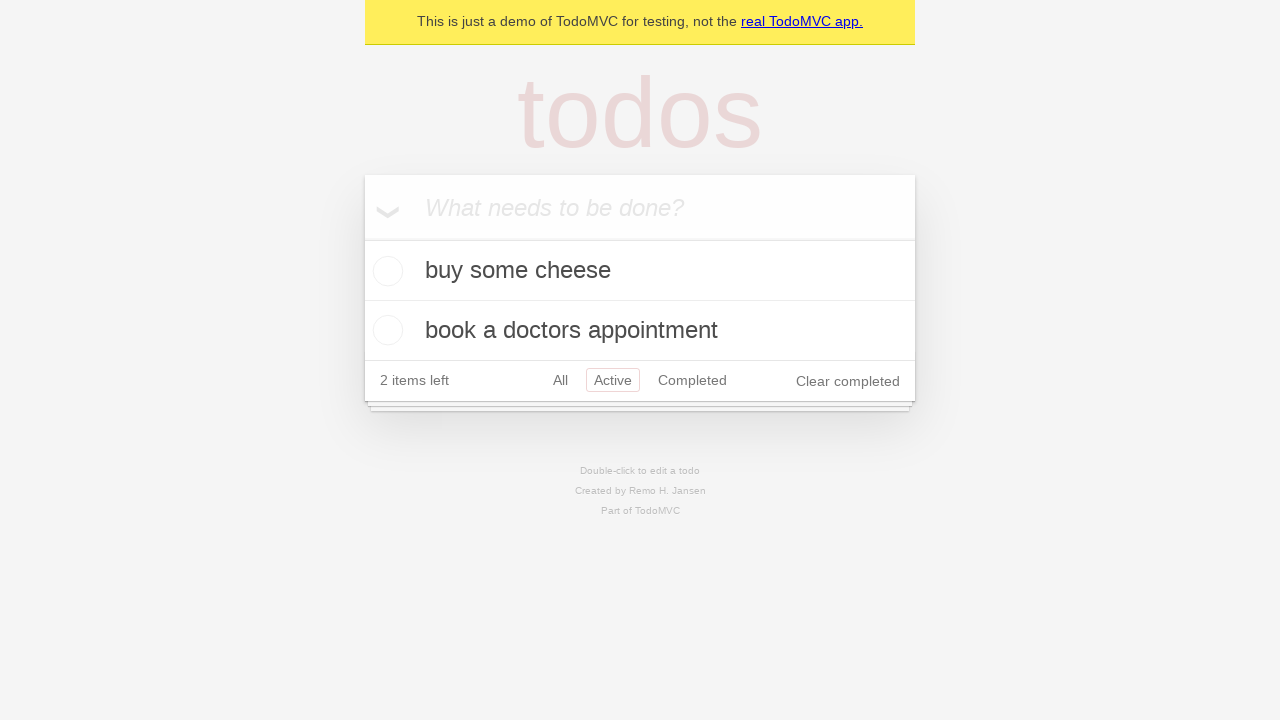

Clicked 'Completed' filter at (692, 380) on internal:role=link[name="Completed"i]
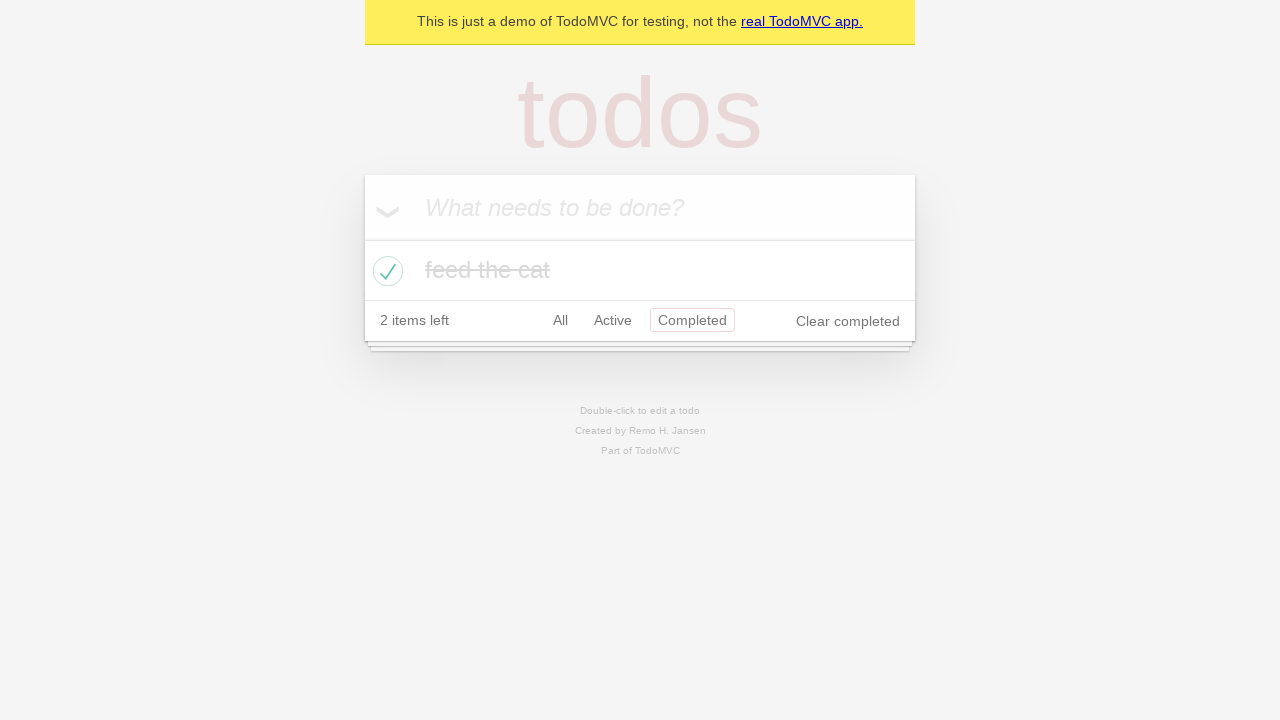

Navigated back from 'Completed' filter (back to 'Active')
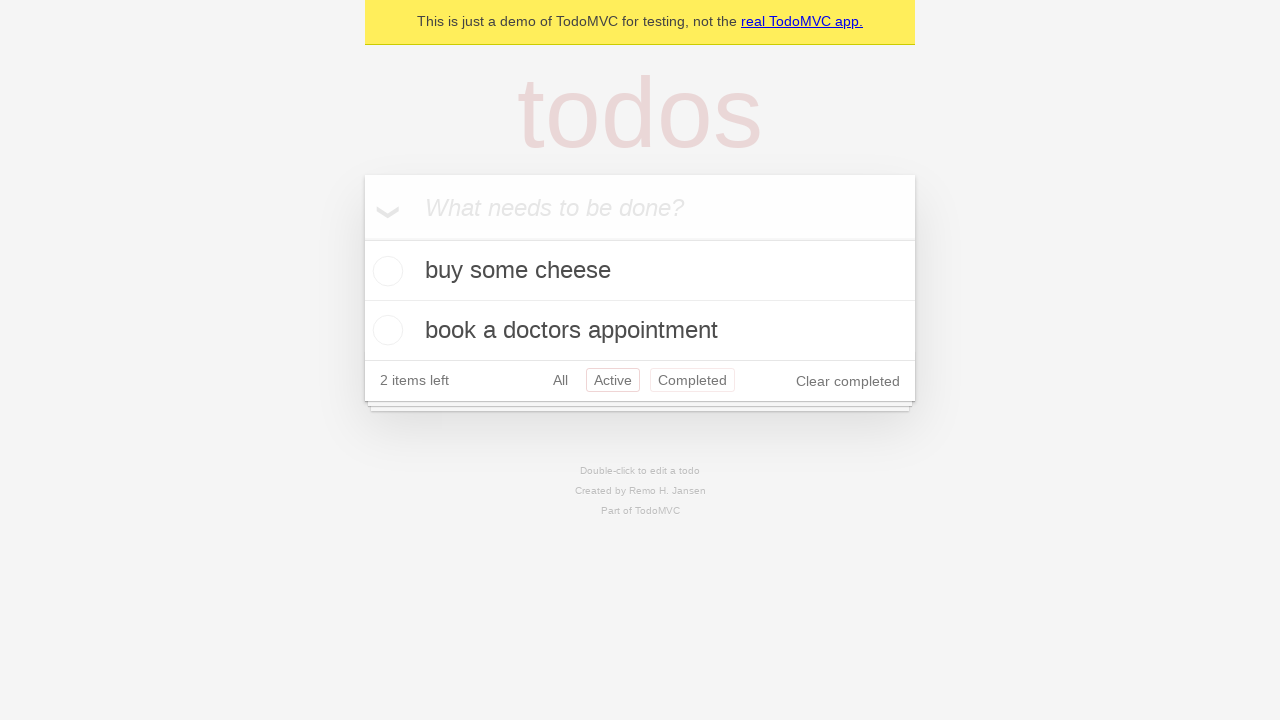

Navigated back from 'Active' filter (back to 'All')
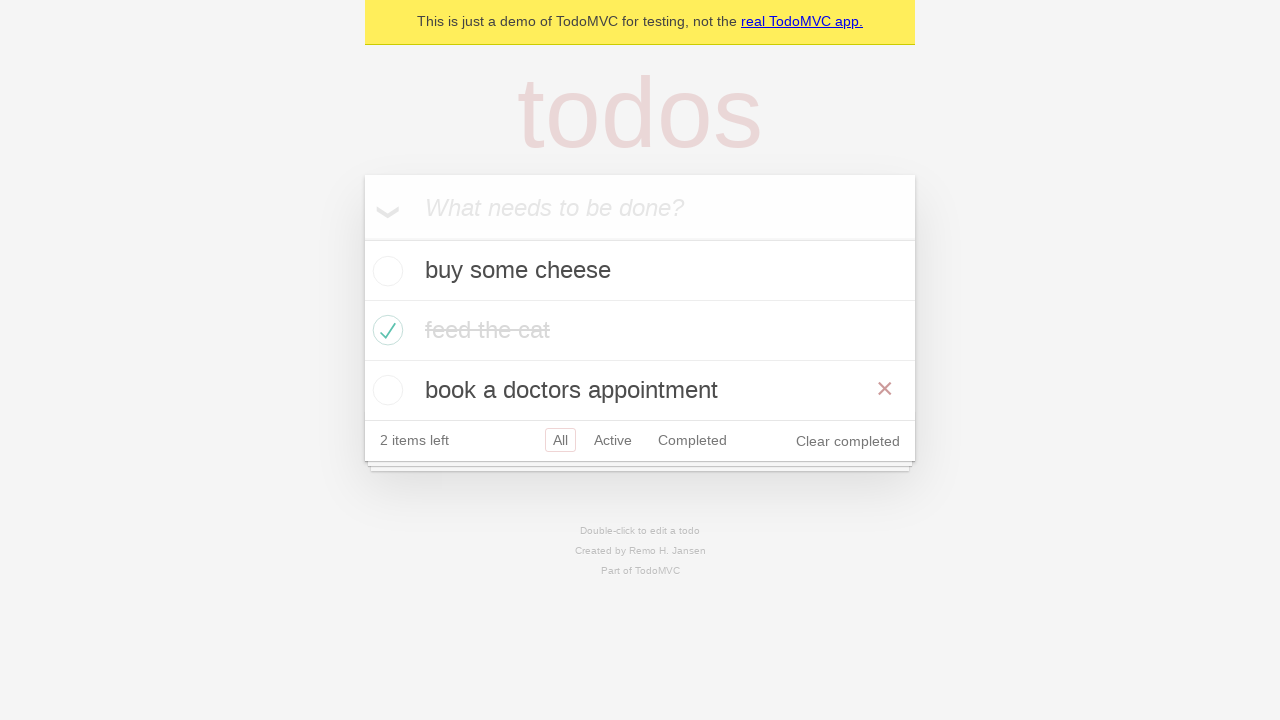

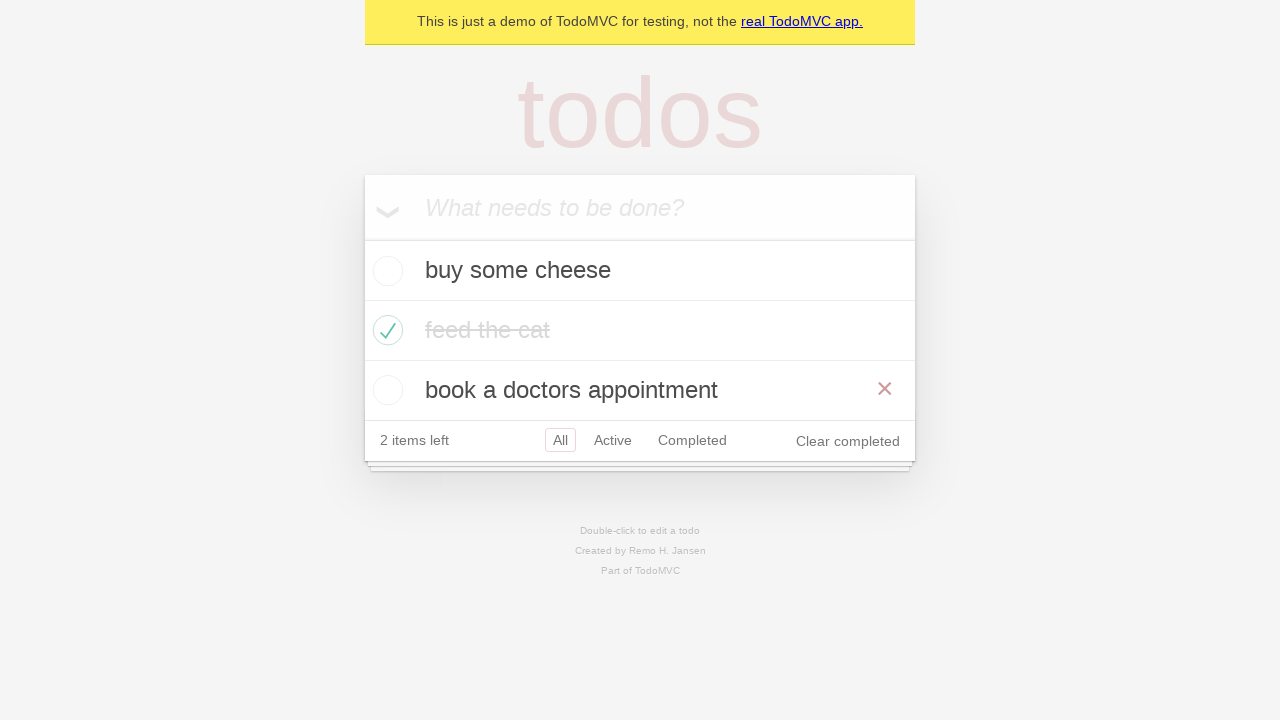